Navigates to the Channels TV news website and waits for the page to load completely.

Starting URL: https://www.channelstv.com/

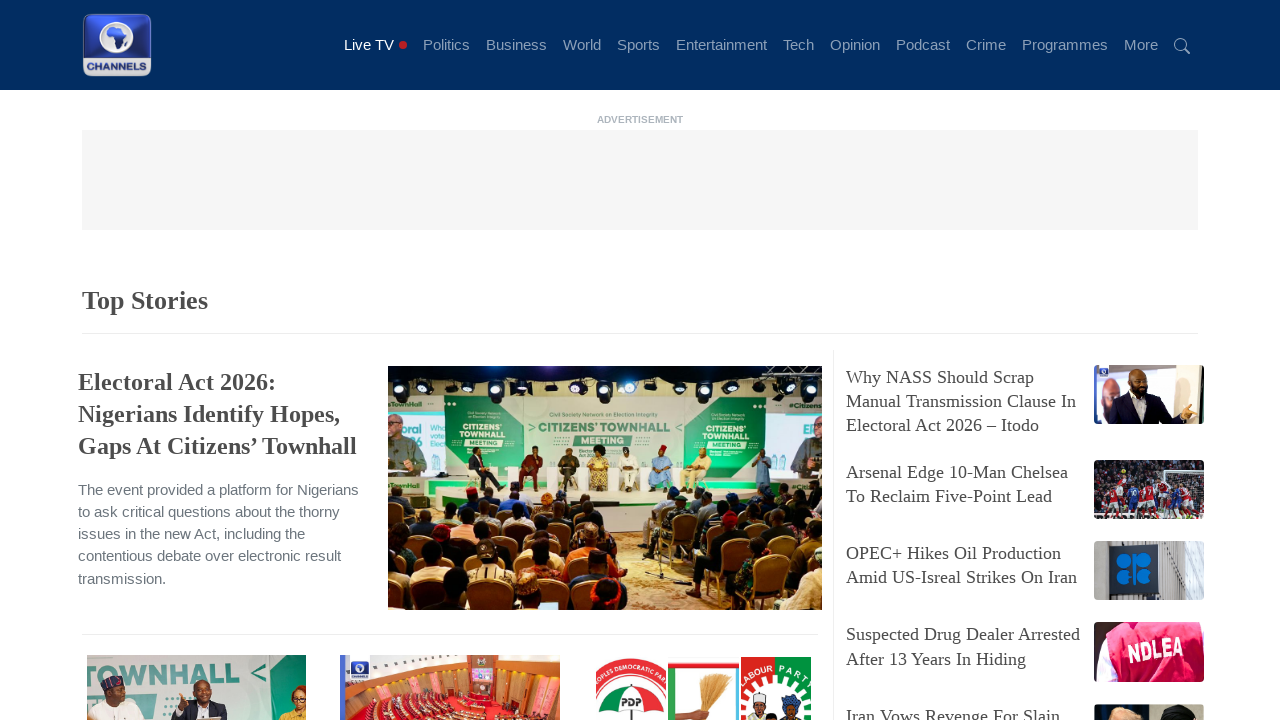

Navigated to Channels TV news website
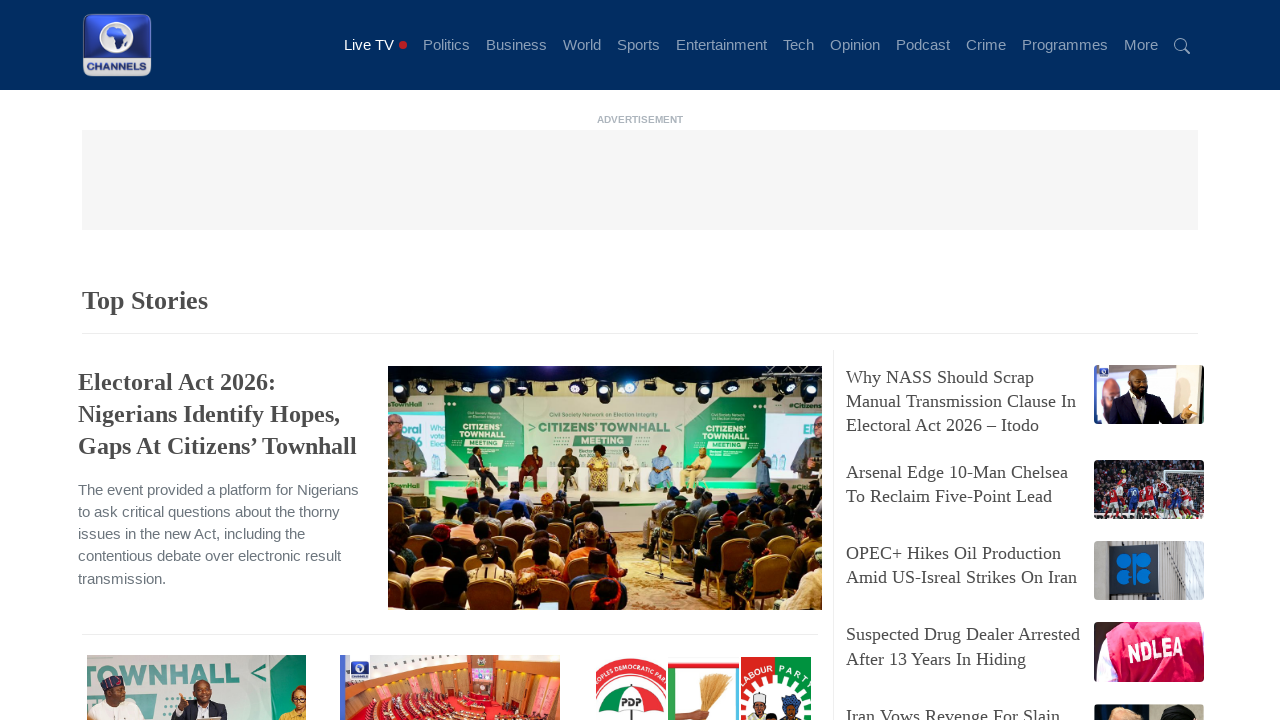

Waited for network idle state - page fully loaded
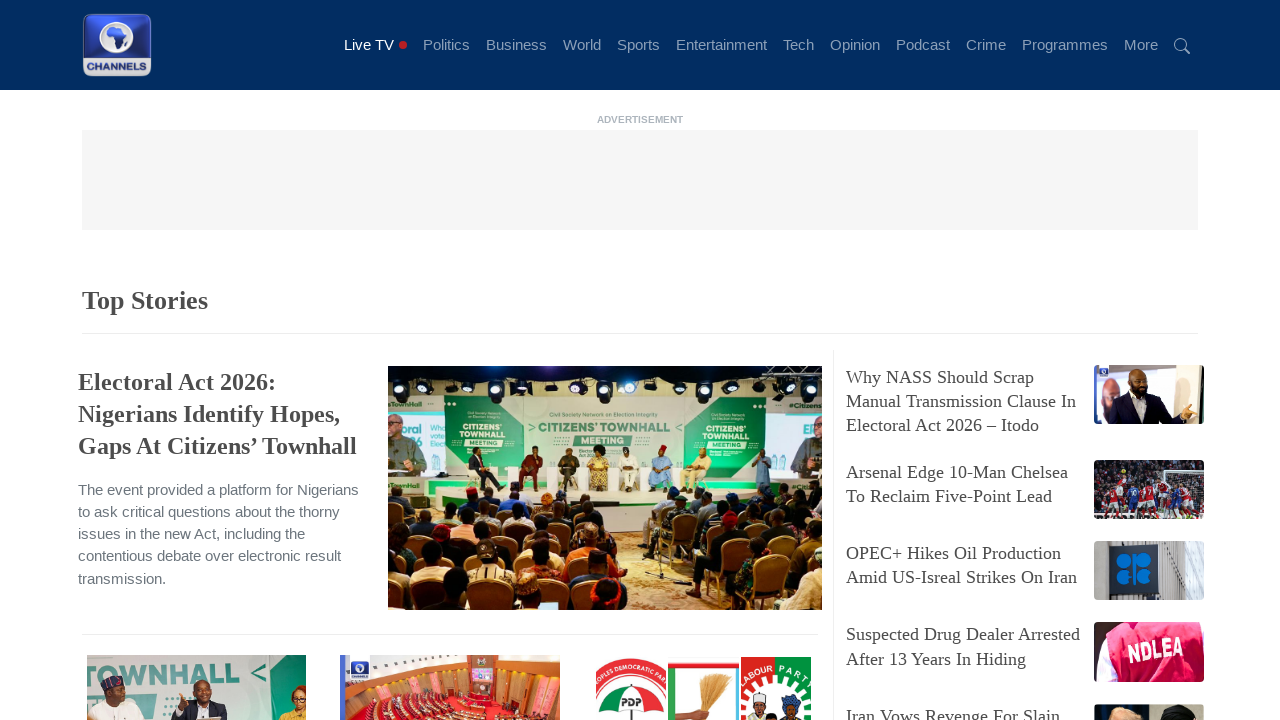

Verified page content by confirming body element is present
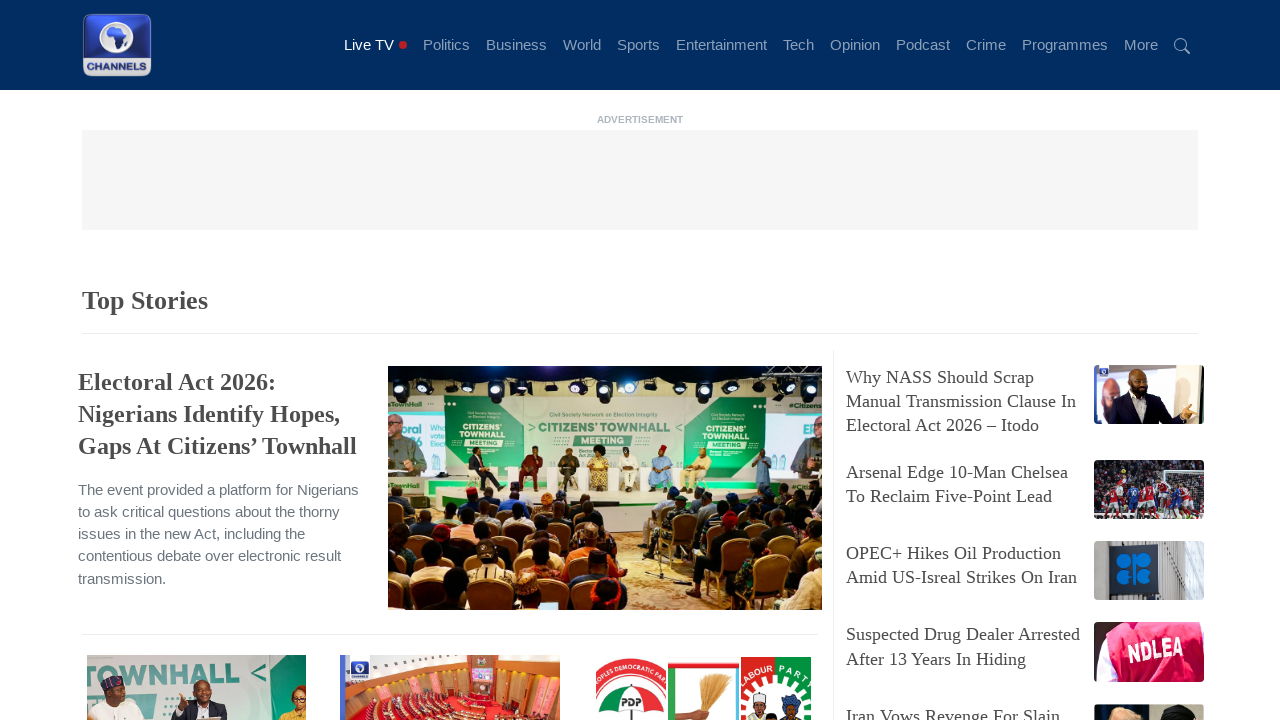

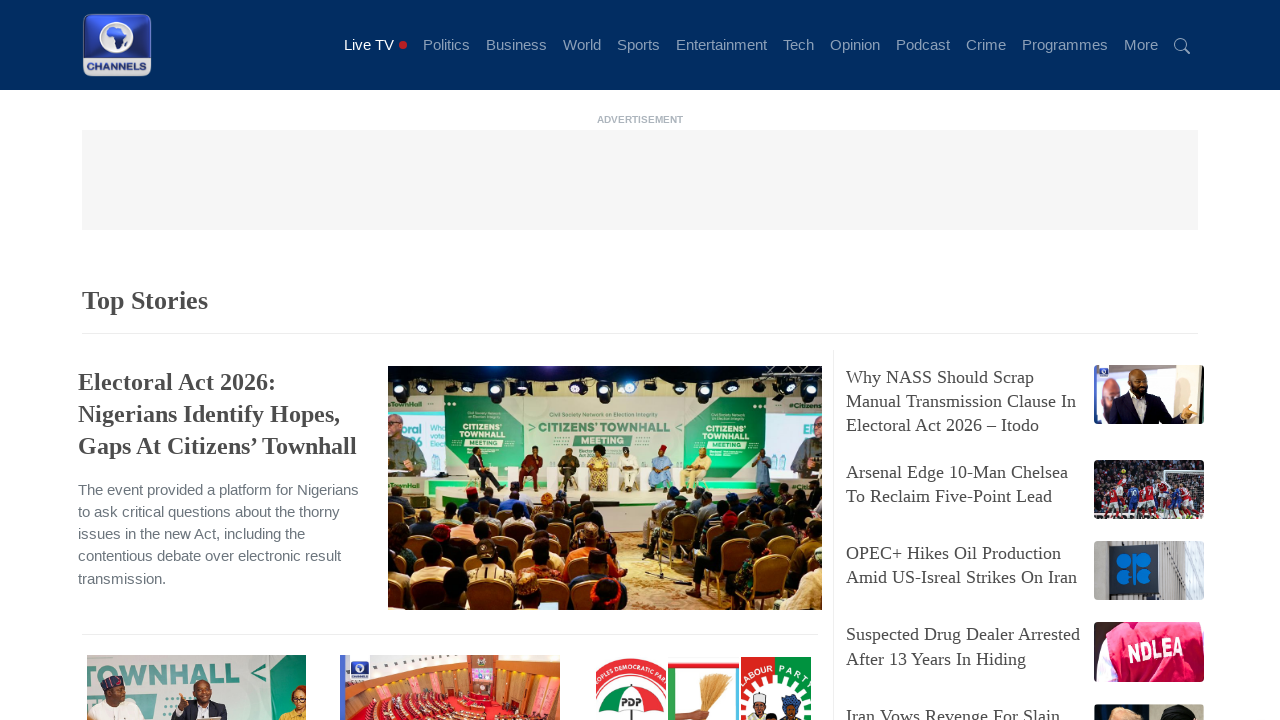